Tests select dropdown functionality by selecting options and verifying the selected values appear correctly

Starting URL: http://knockoutjs.com/examples/controlTypes.html

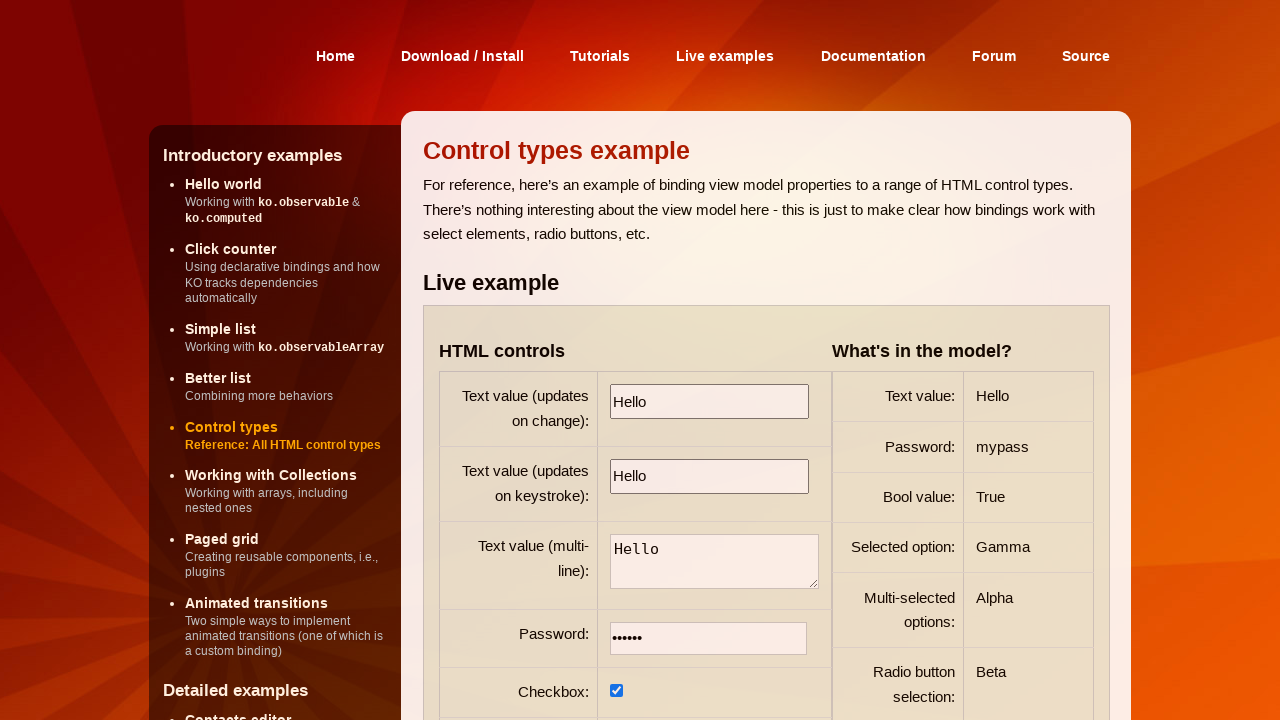

Selected 'Beta' option from first select dropdown on select >> nth=0
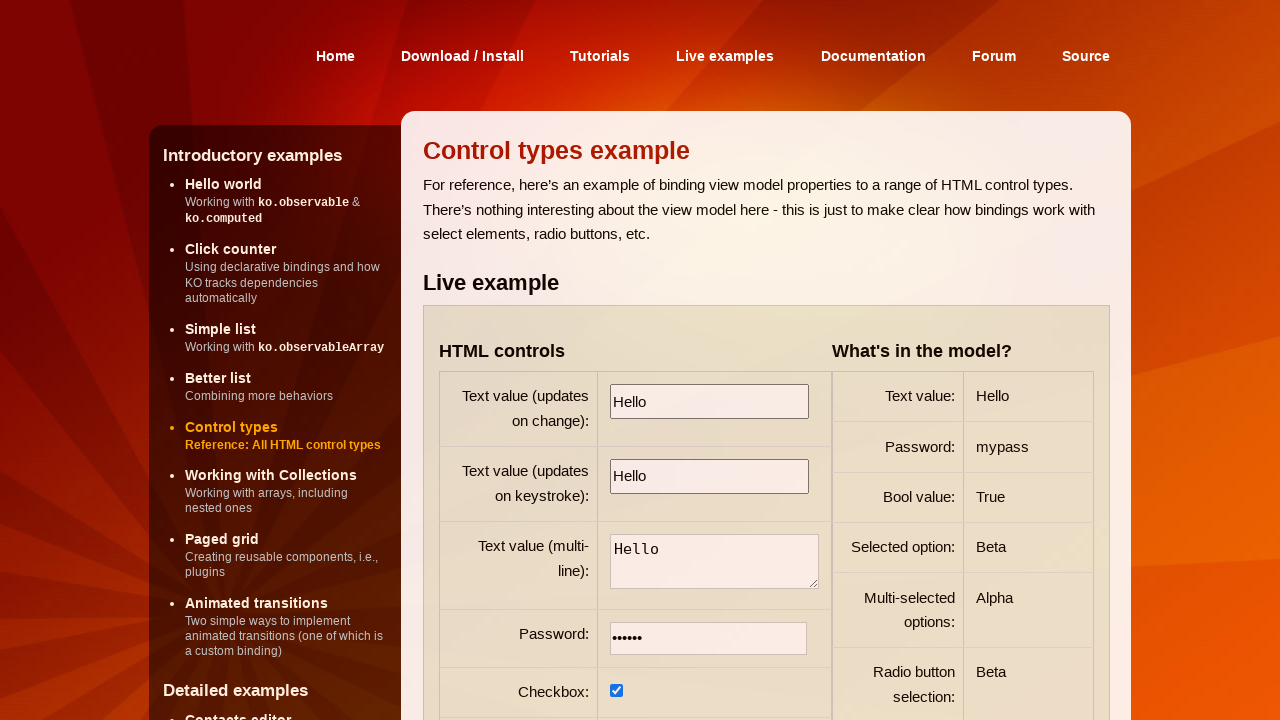

First select dropdown is visible
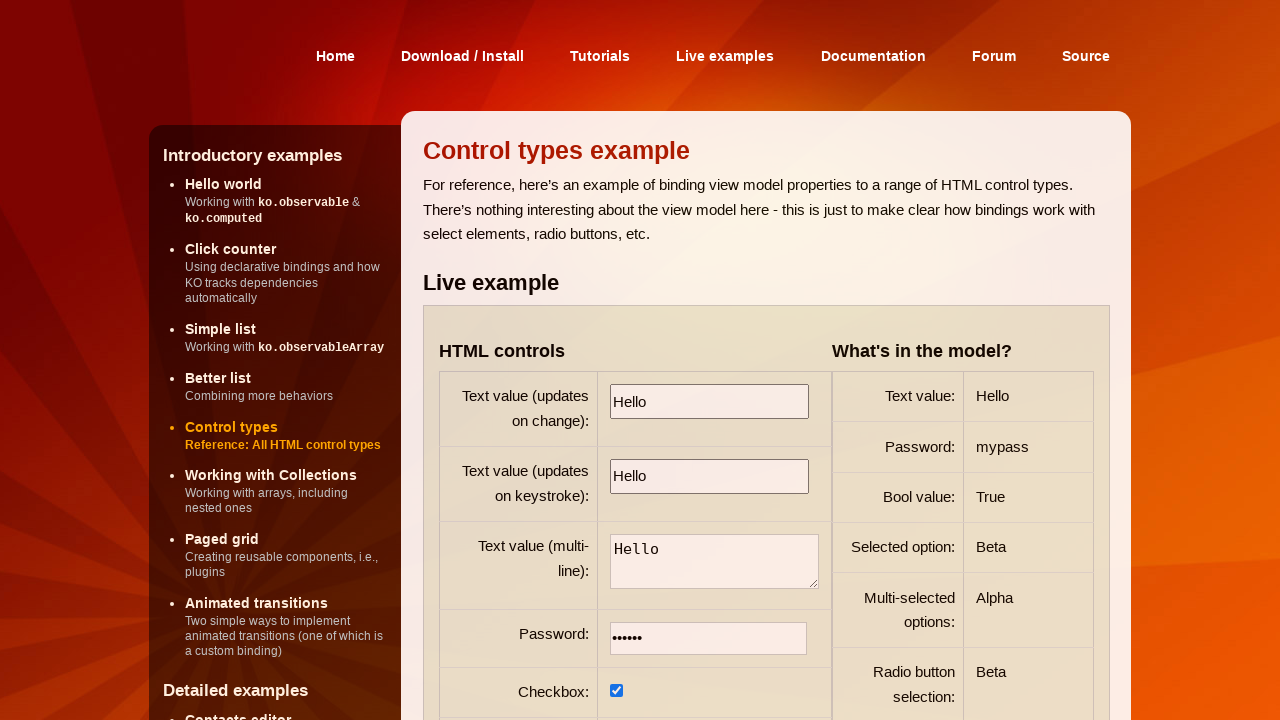

Selected 'Alpha' and 'Gamma' options from second select dropdown on select >> nth=1
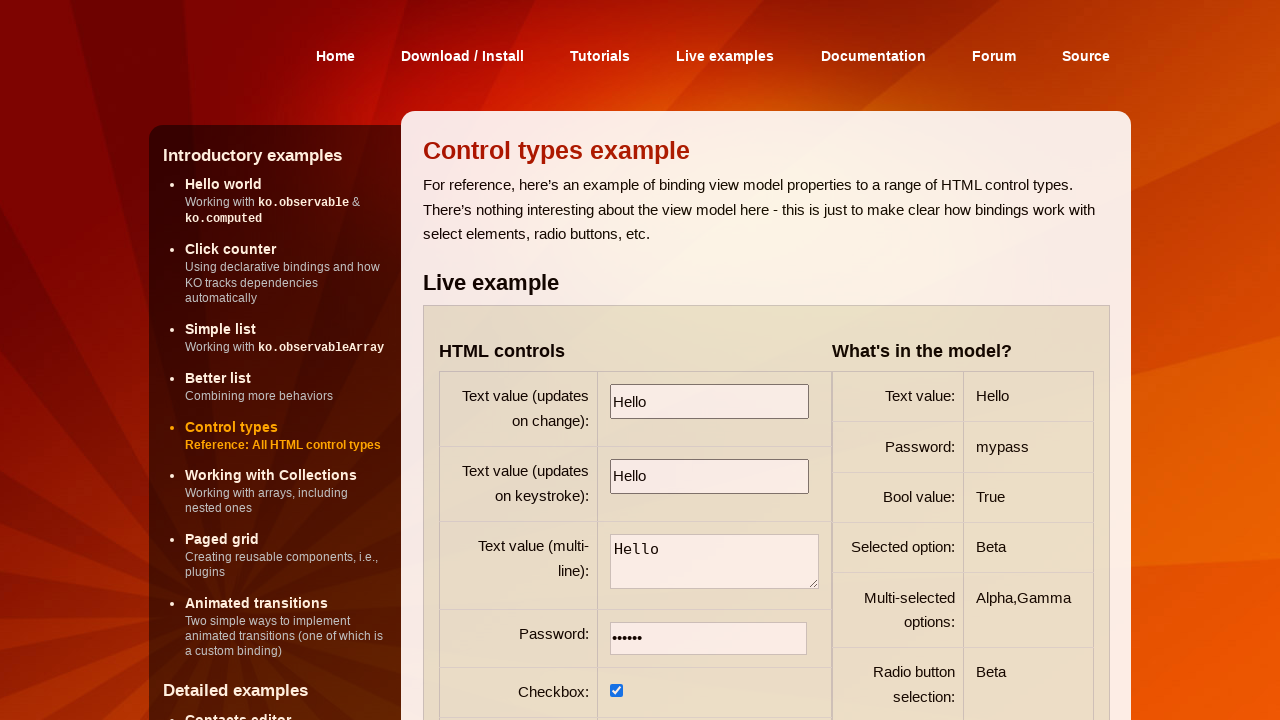

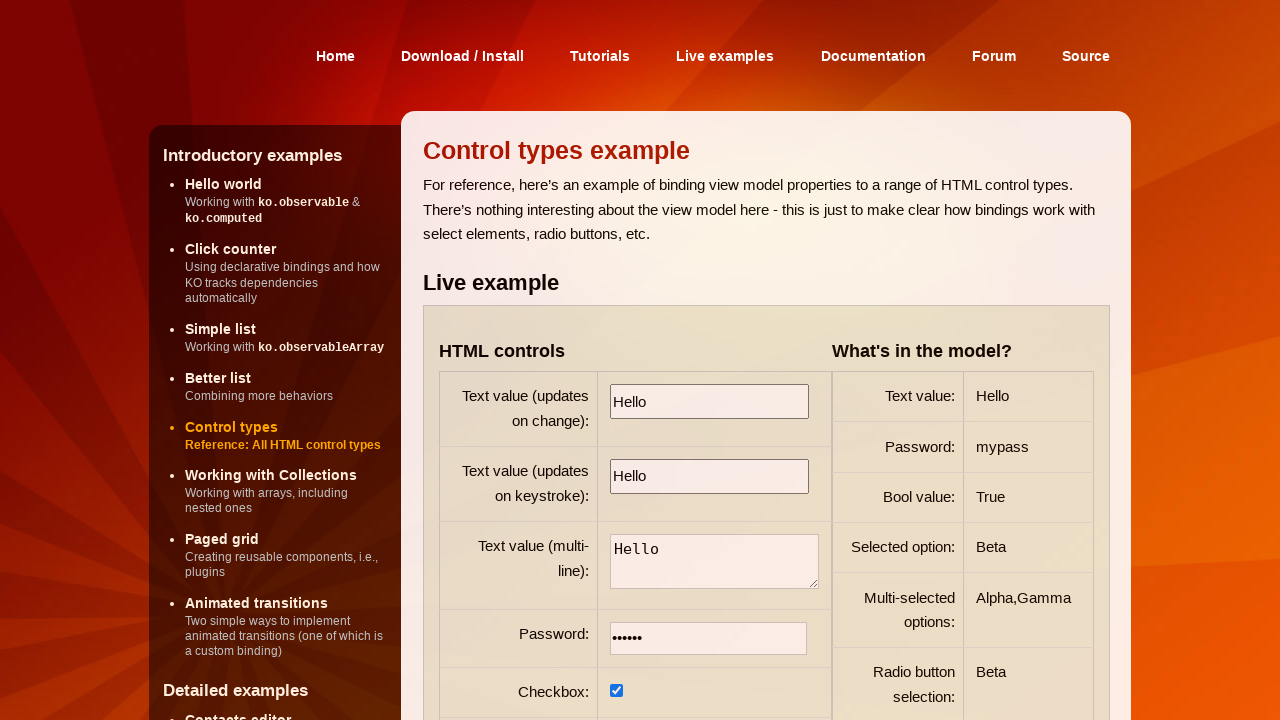